Tests sending text to a JavaScript prompt dialog by clicking the third button, entering a name, accepting the alert, and verifying the name appears in the result.

Starting URL: https://the-internet.herokuapp.com/javascript_alerts

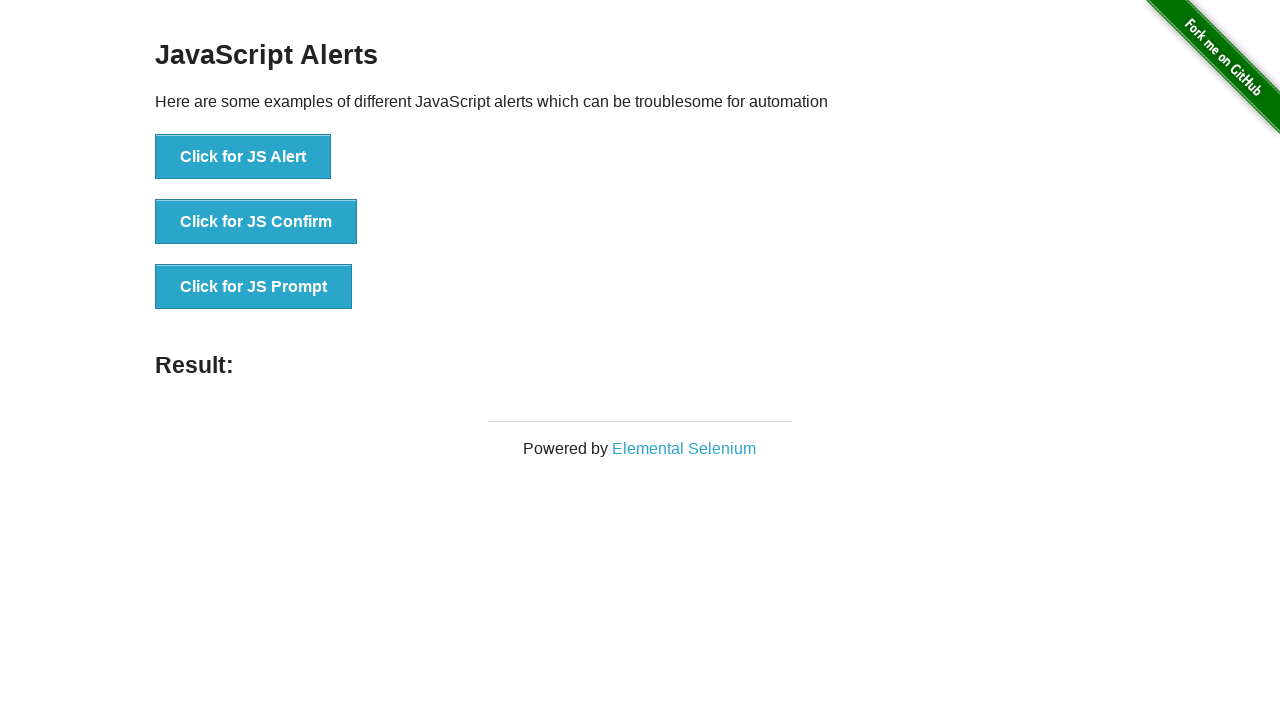

Registered dialog handler to accept prompt with 'Marcus'
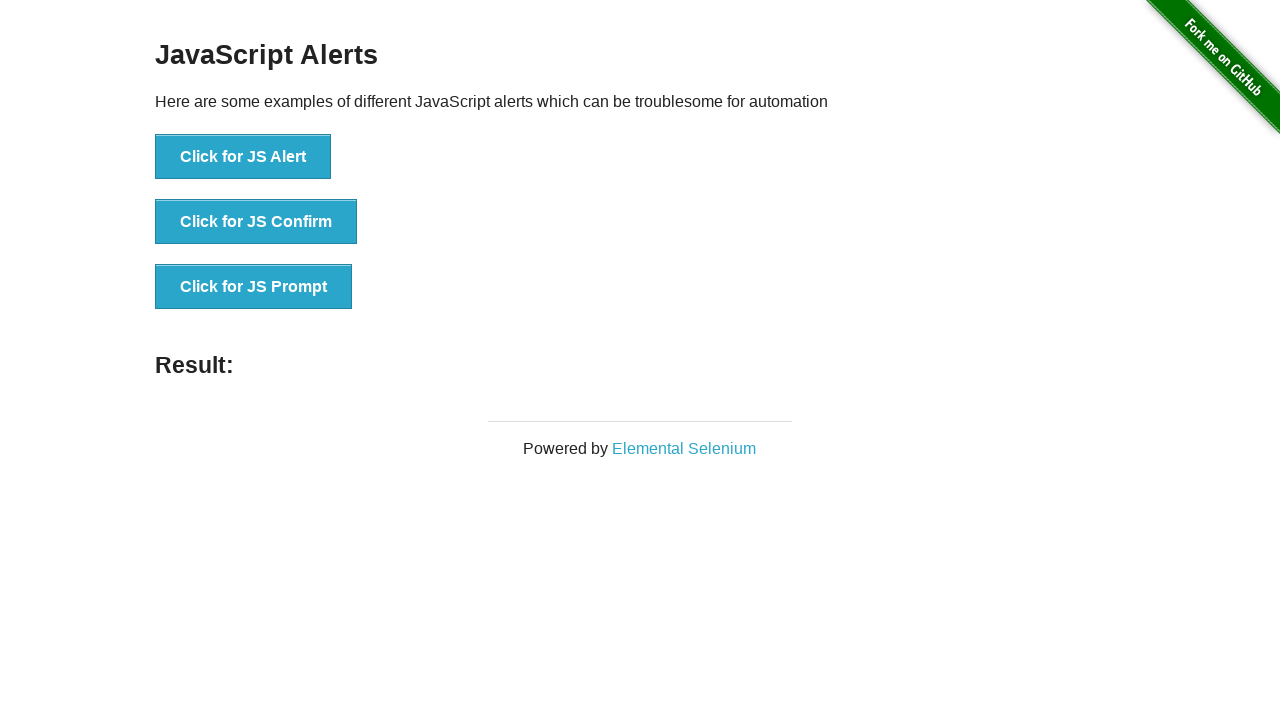

Clicked the third button to trigger JavaScript prompt dialog at (254, 287) on xpath=//button[@onclick='jsPrompt()']
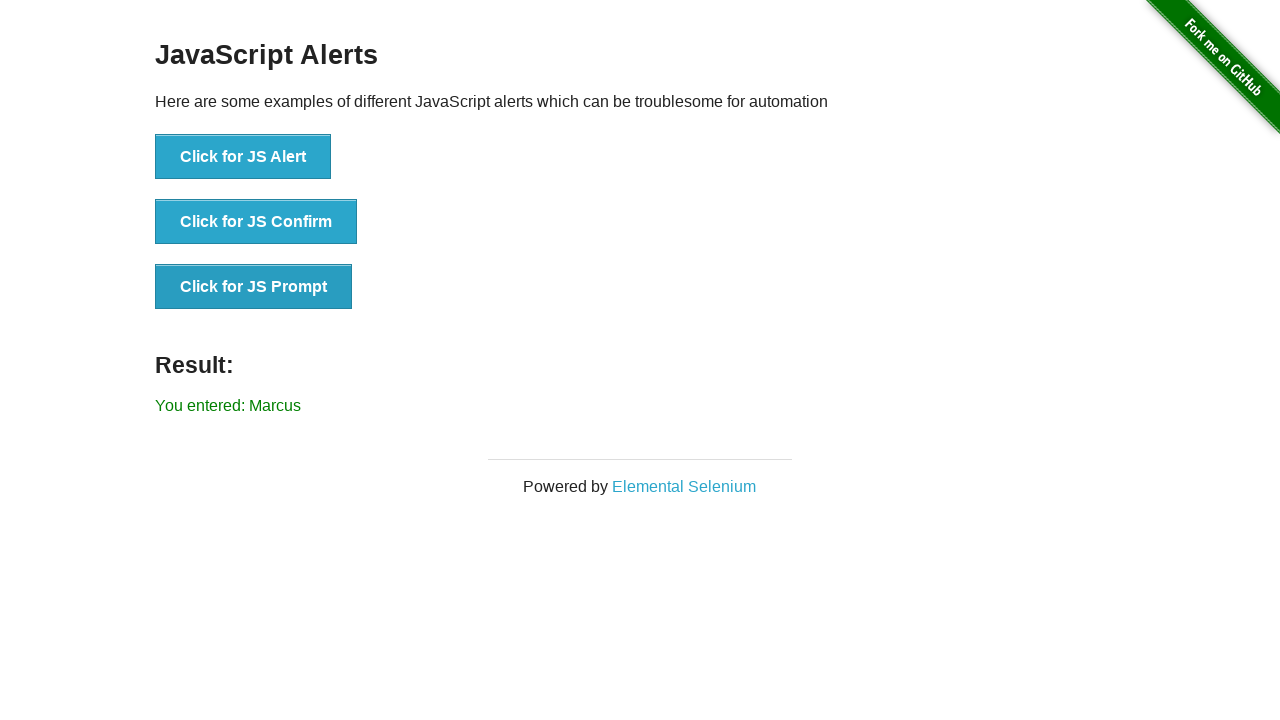

Result element appeared after dialog was accepted
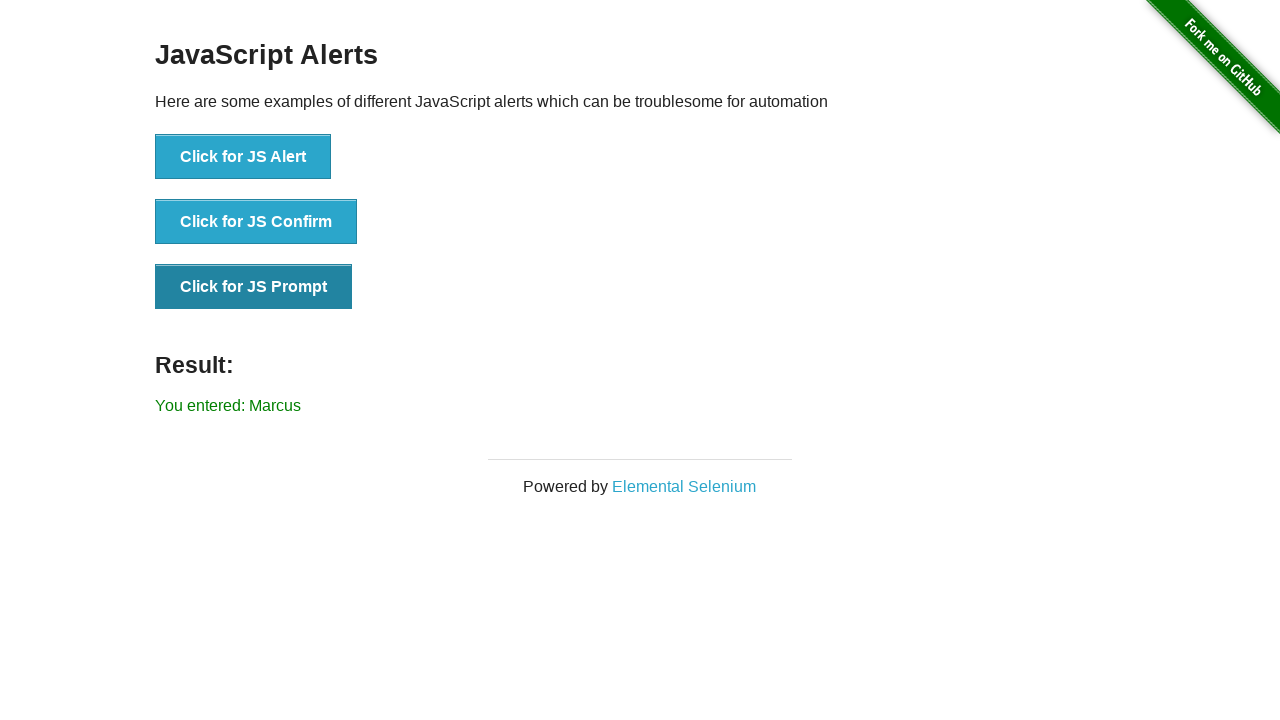

Retrieved result text content
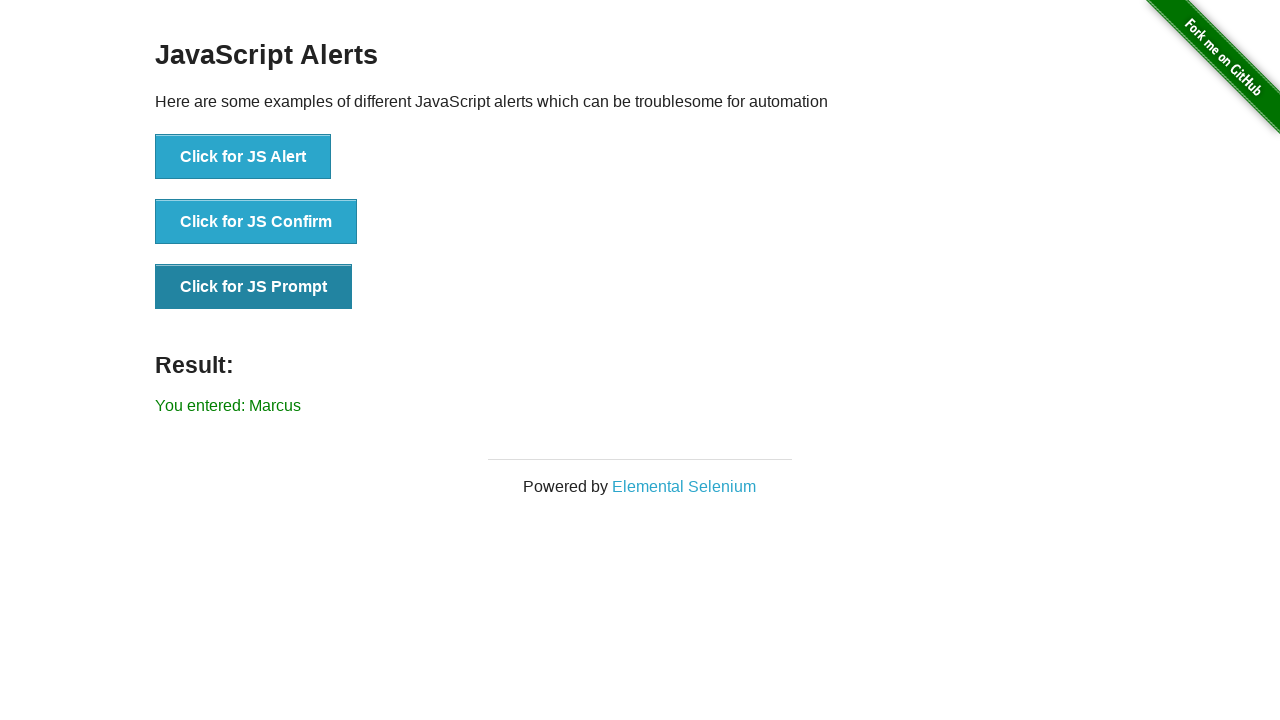

Verified that 'Marcus' appears in the result message
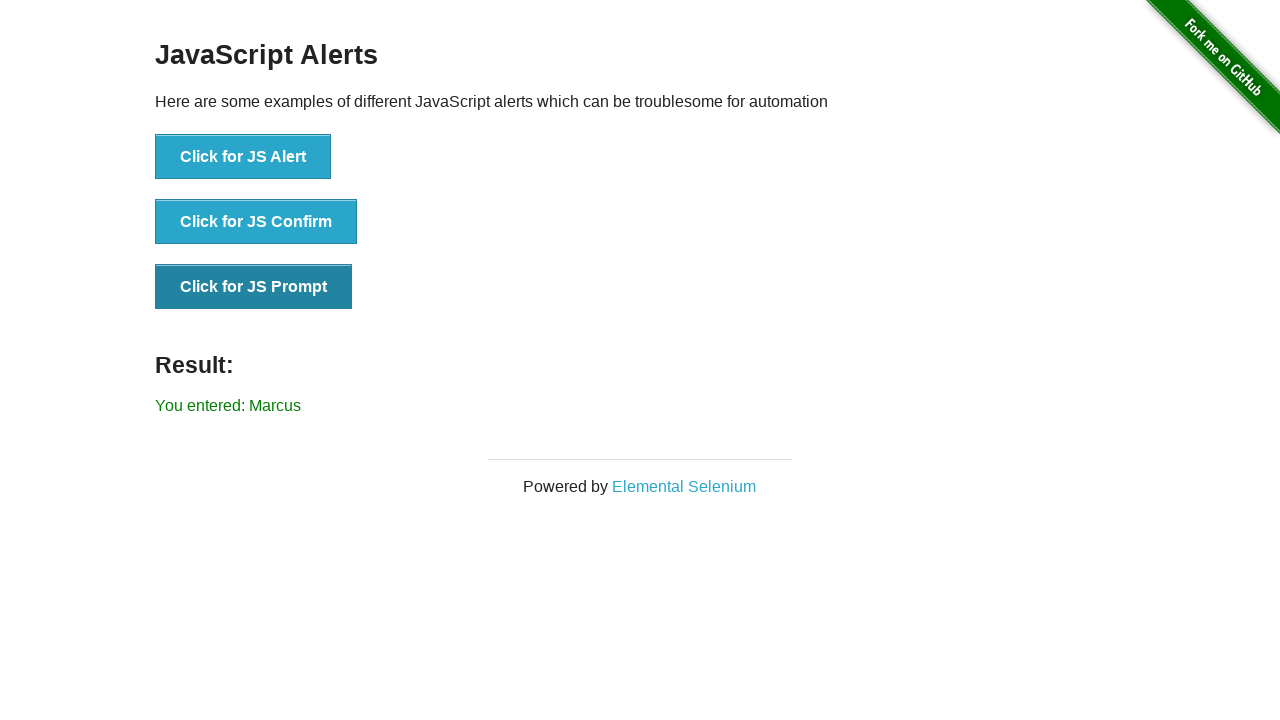

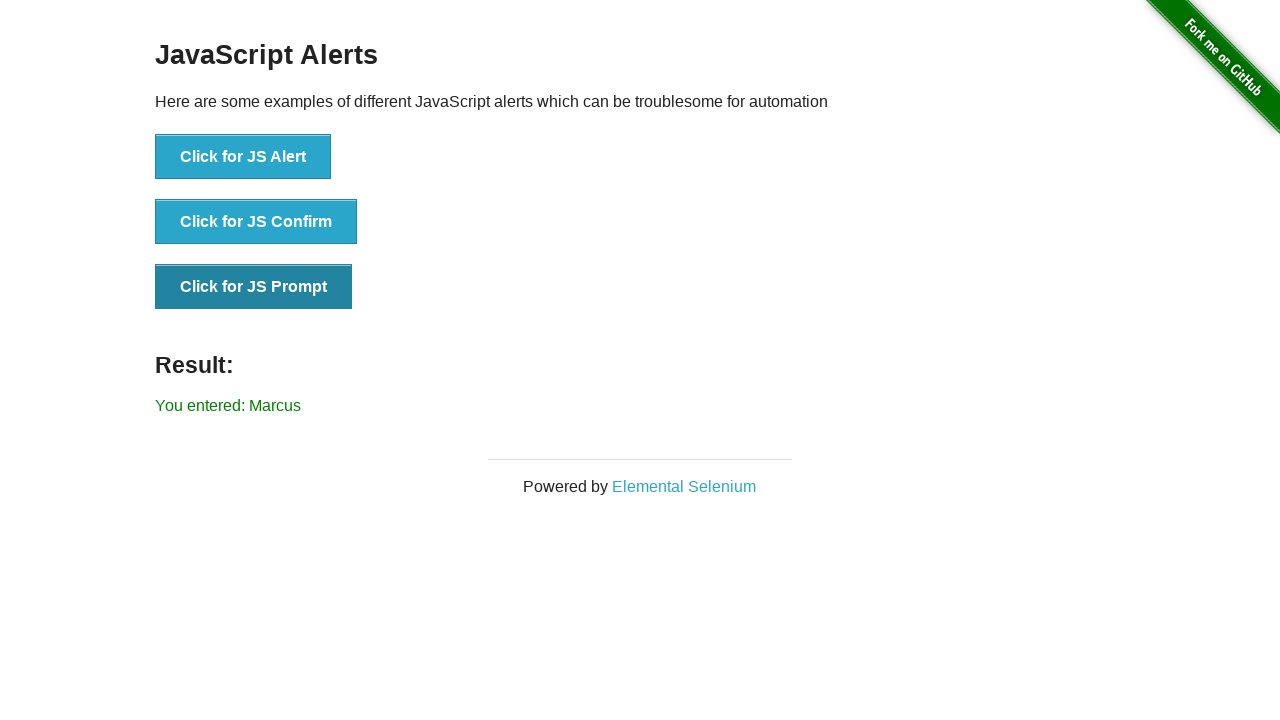